Tests footer navigation to Blog page by clicking the Blog link in the footer.

Starting URL: https://www.crocoder.dev

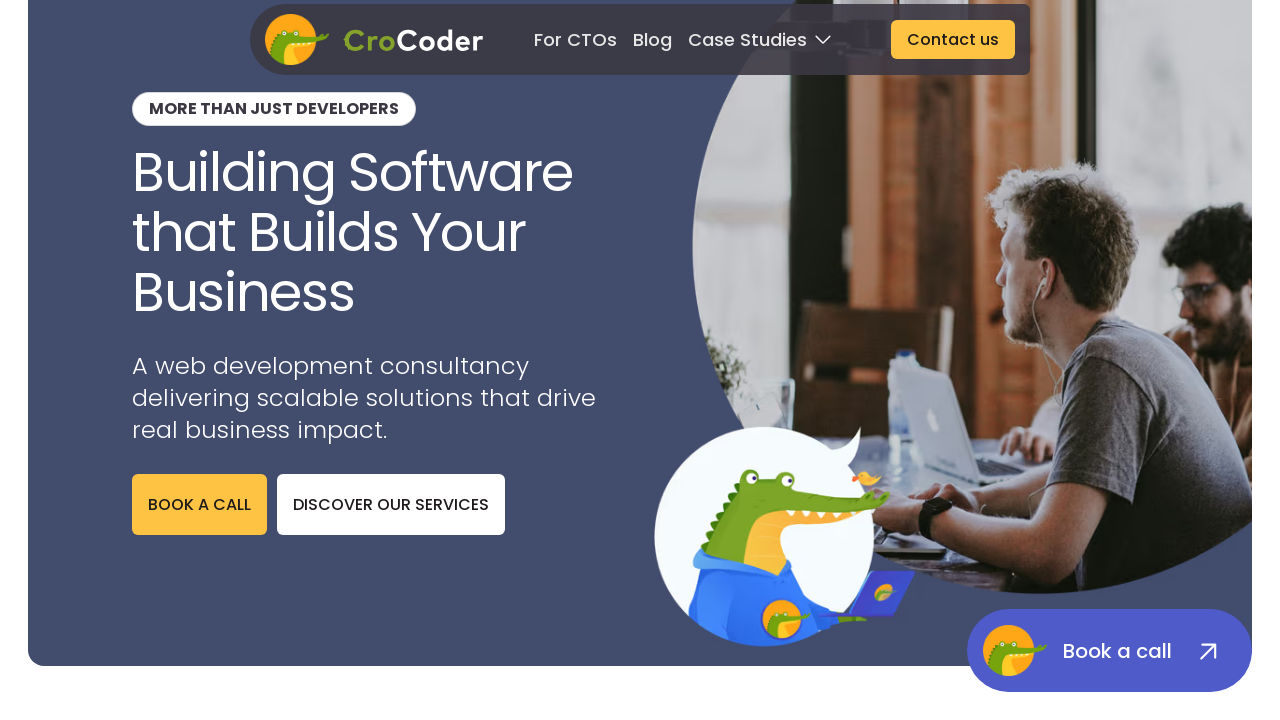

Clicked Blog link in footer at (825, 471) on footer >> text=Blog
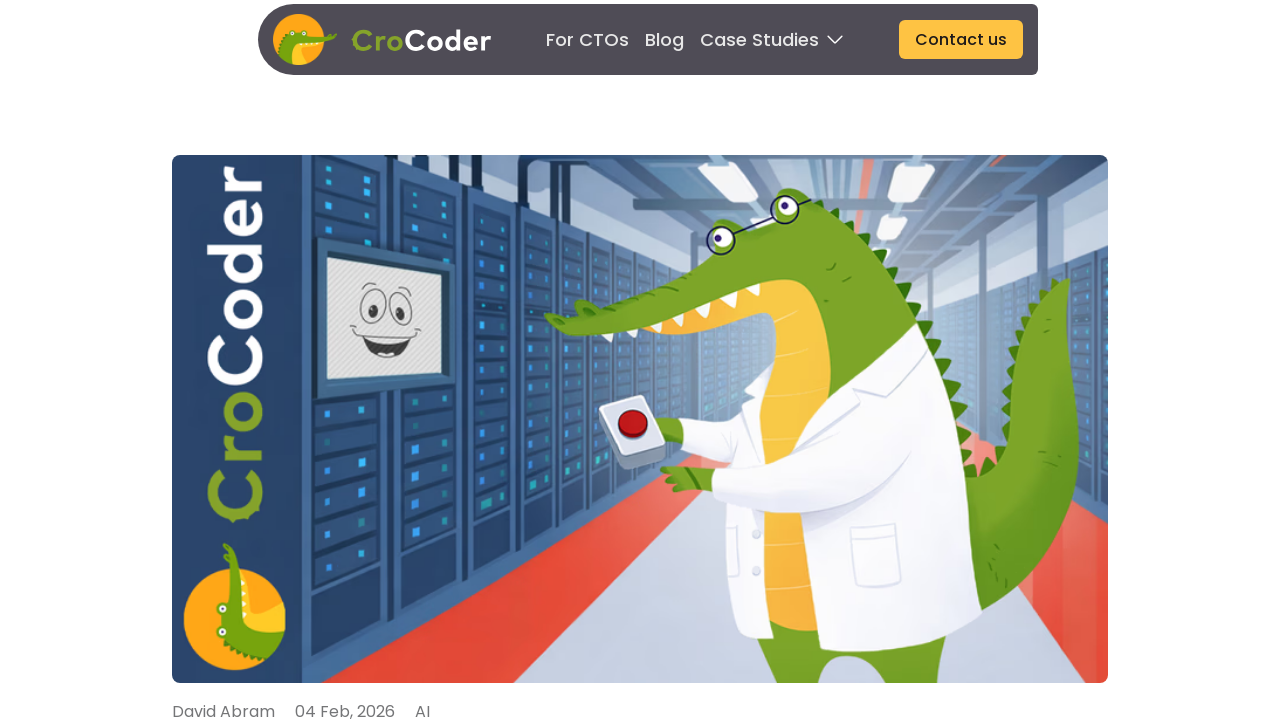

Successfully navigated to Blog page
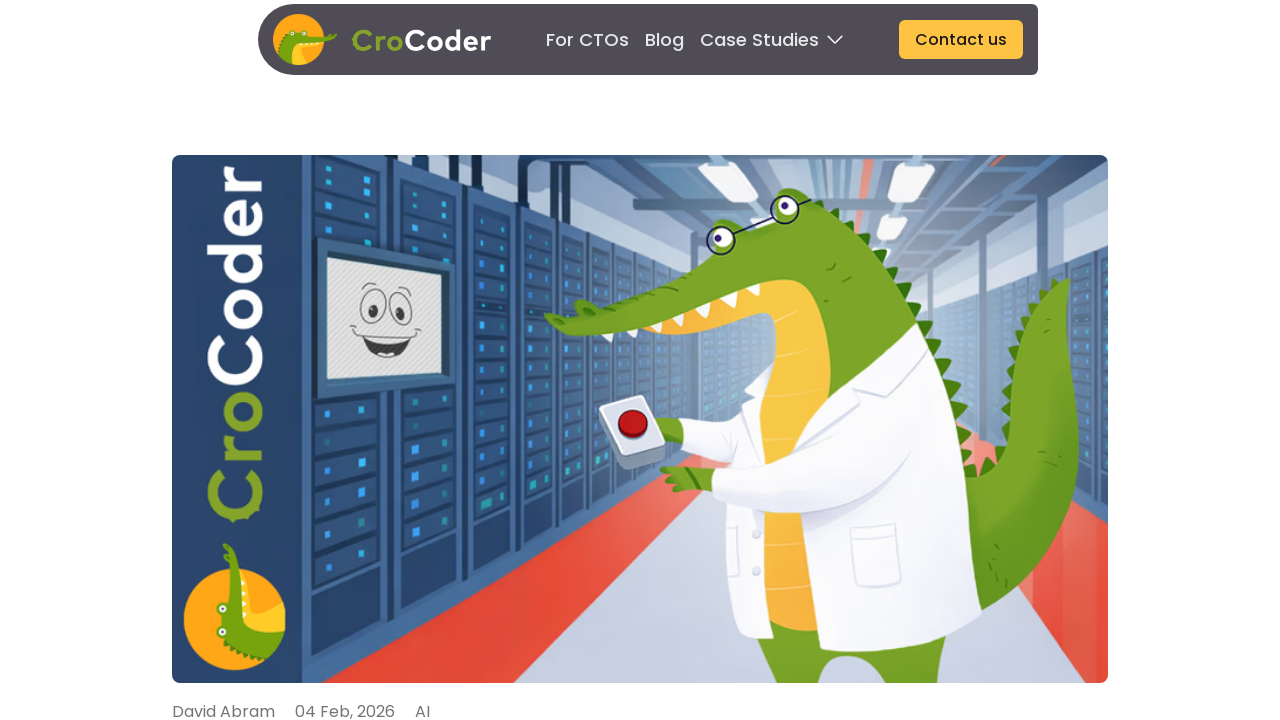

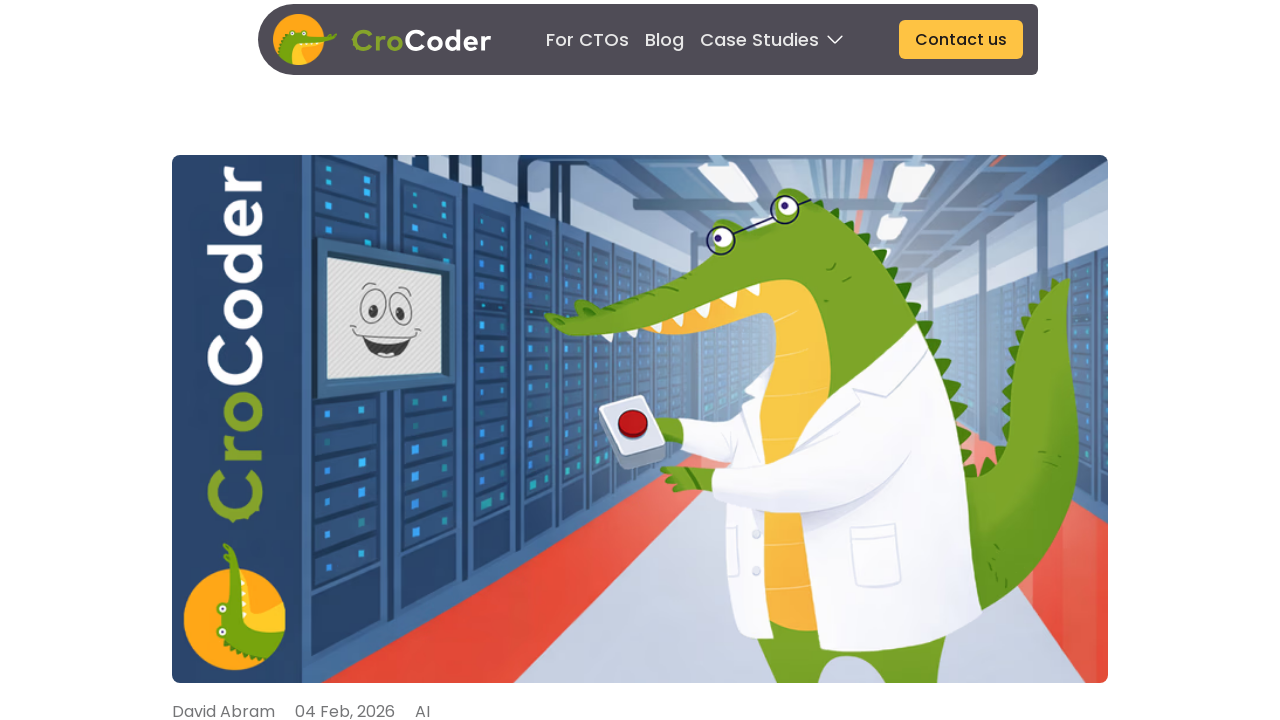